Tests the forget password link functionality by clicking on it and verifying that the forget password heading is displayed on the reset password page.

Starting URL: https://beta.docuport.app/

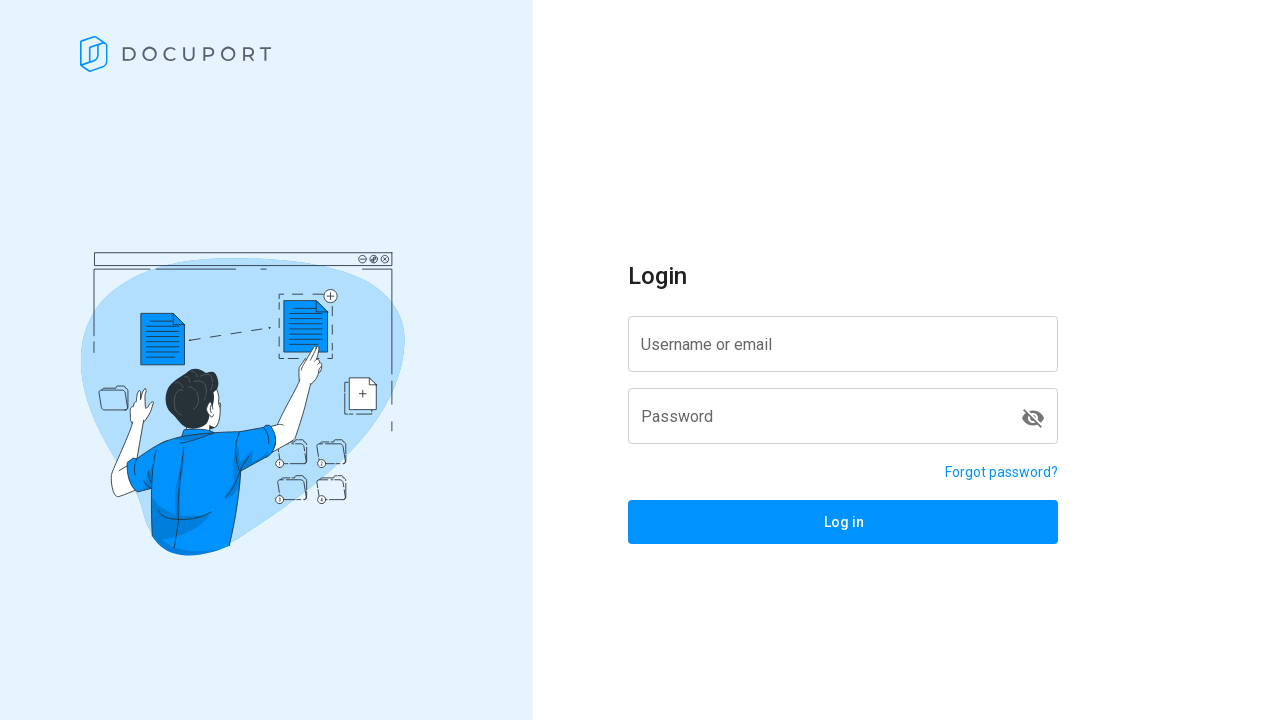

Clicked forget password link at (1002, 472) on a[href='/reset-password']
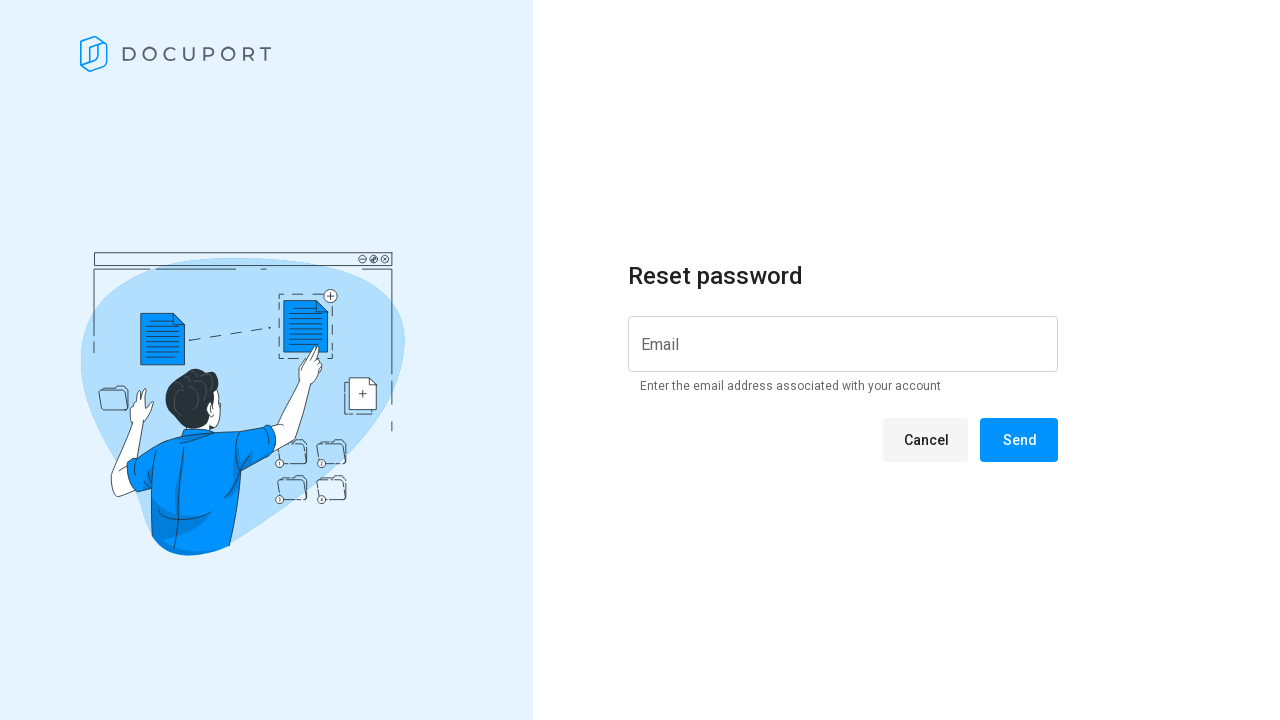

Forget password heading element is visible
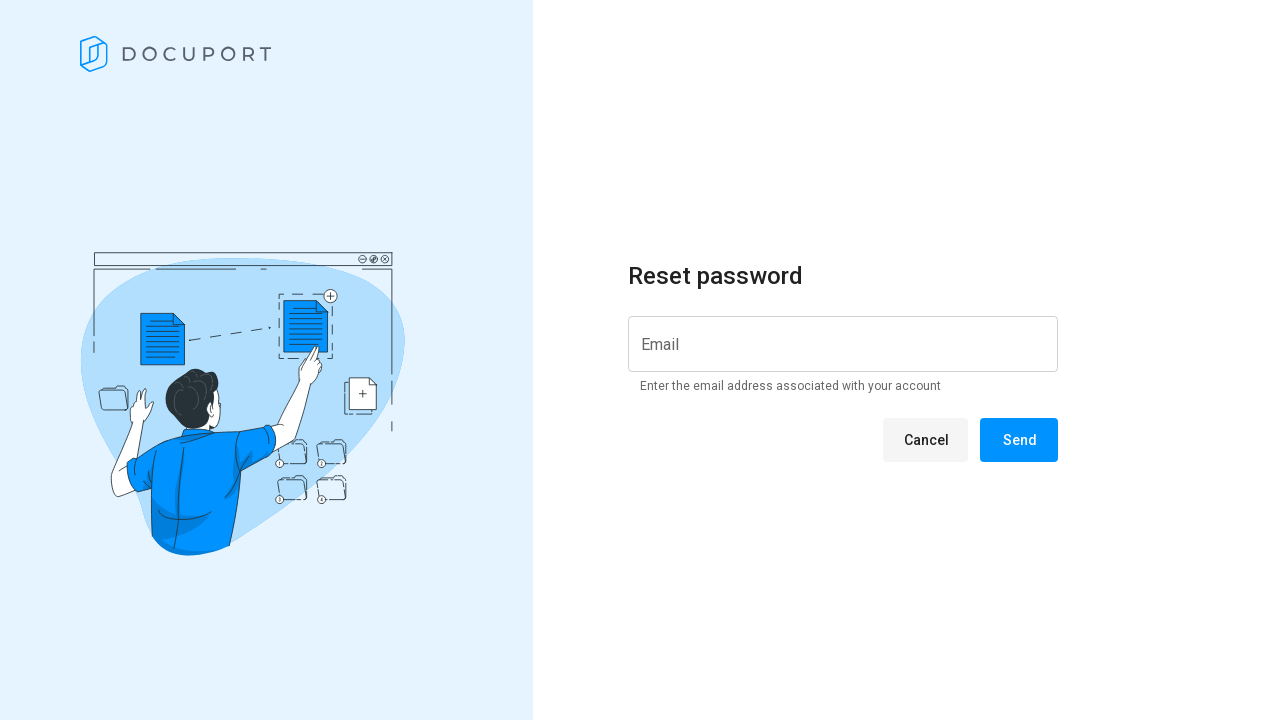

Verified forget password heading is displayed
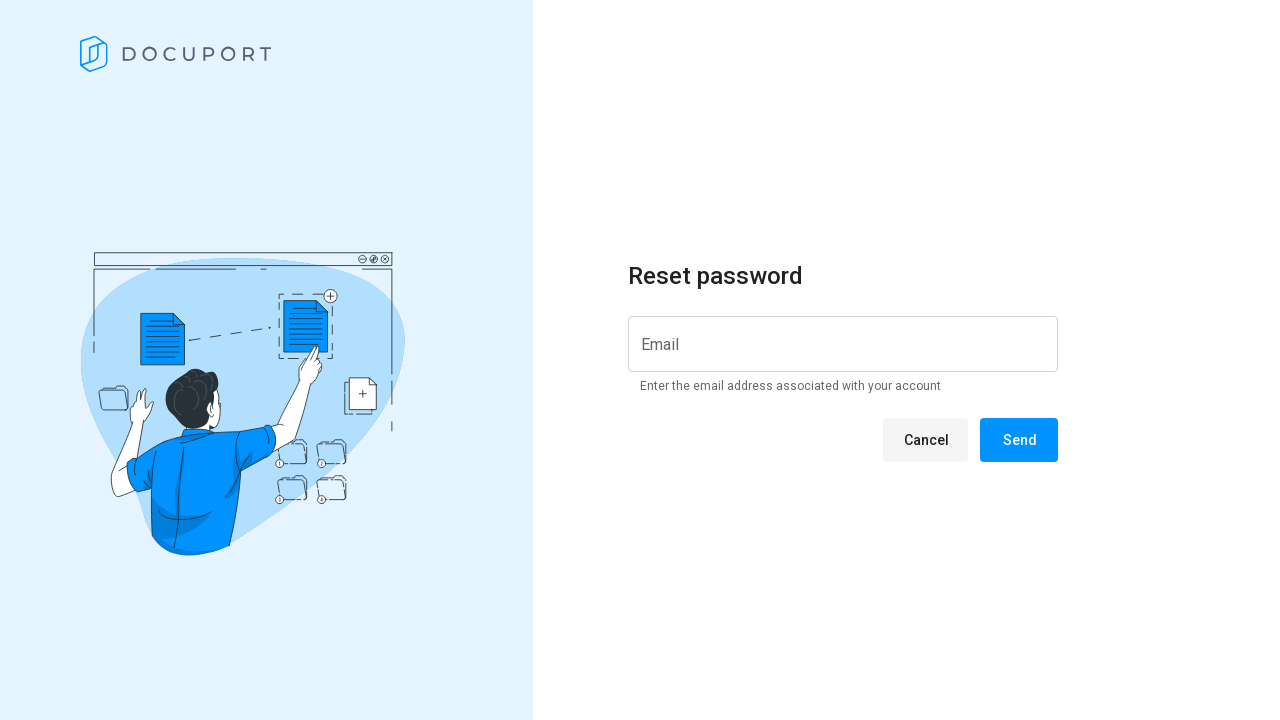

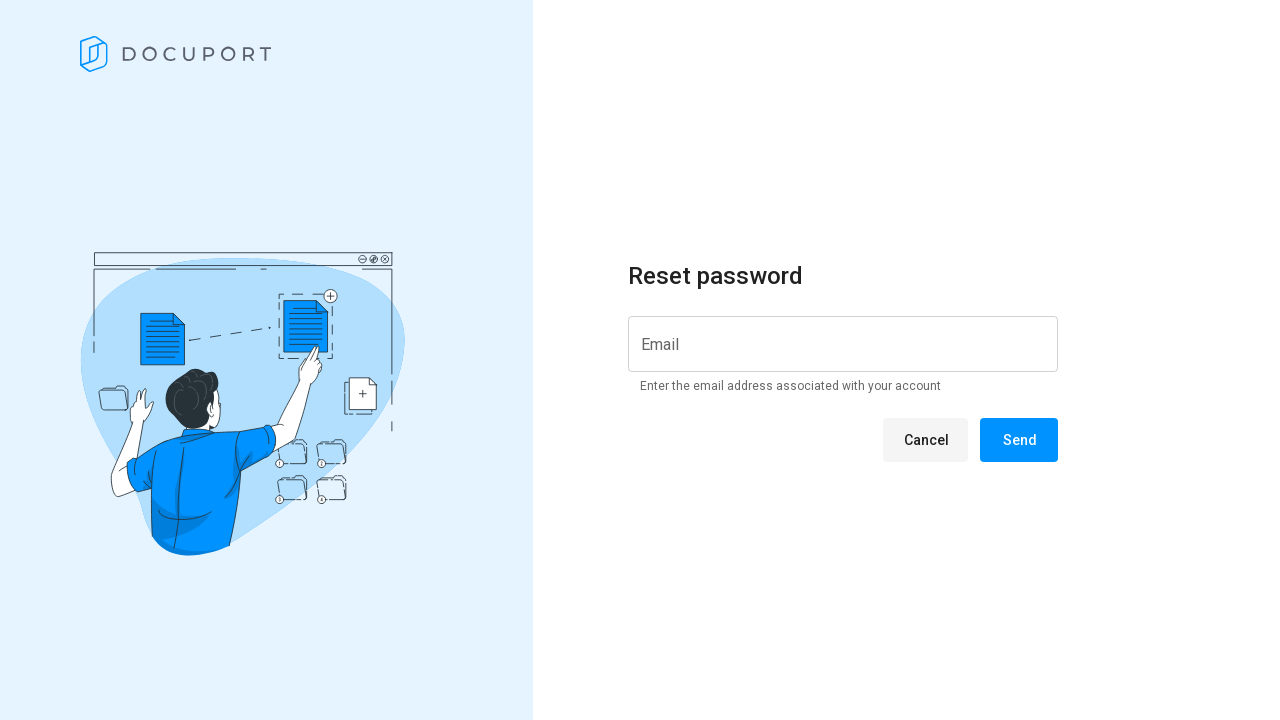